Tests radio button default states on a math page, verifying that "people rule" is selected by default and "robots rule" is not

Starting URL: http://suninjuly.github.io/math.html

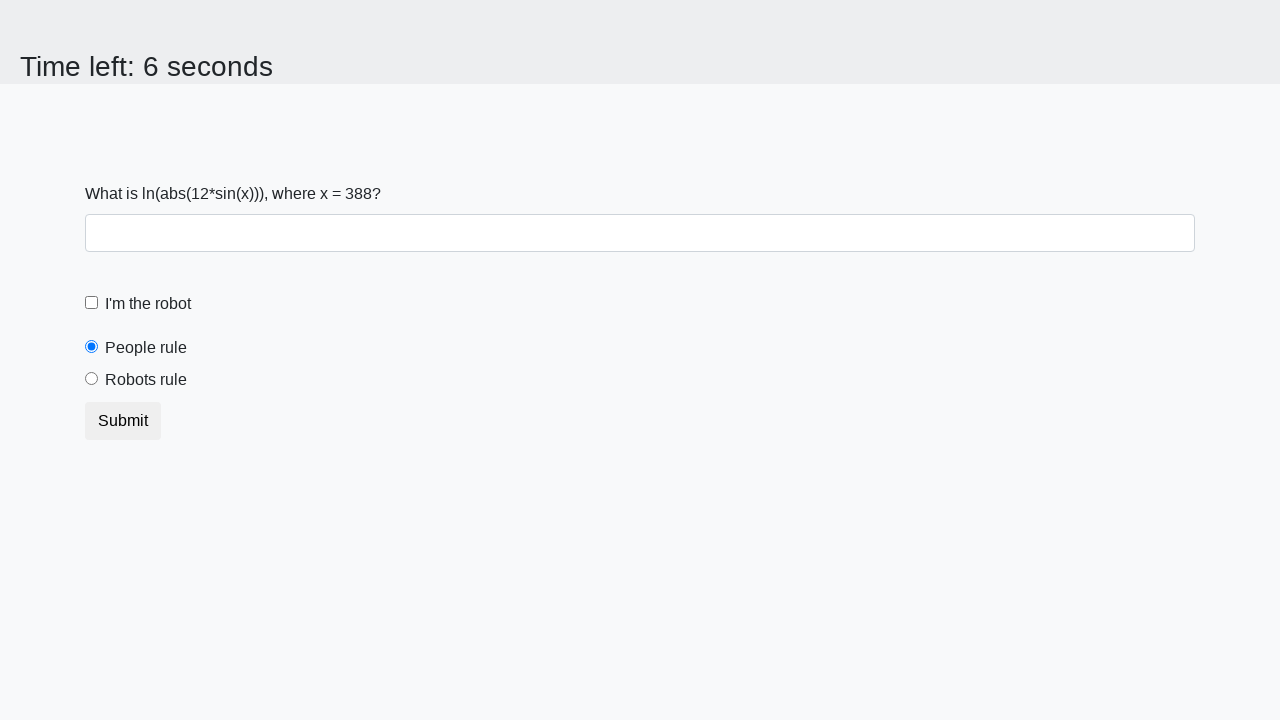

Navigated to math page
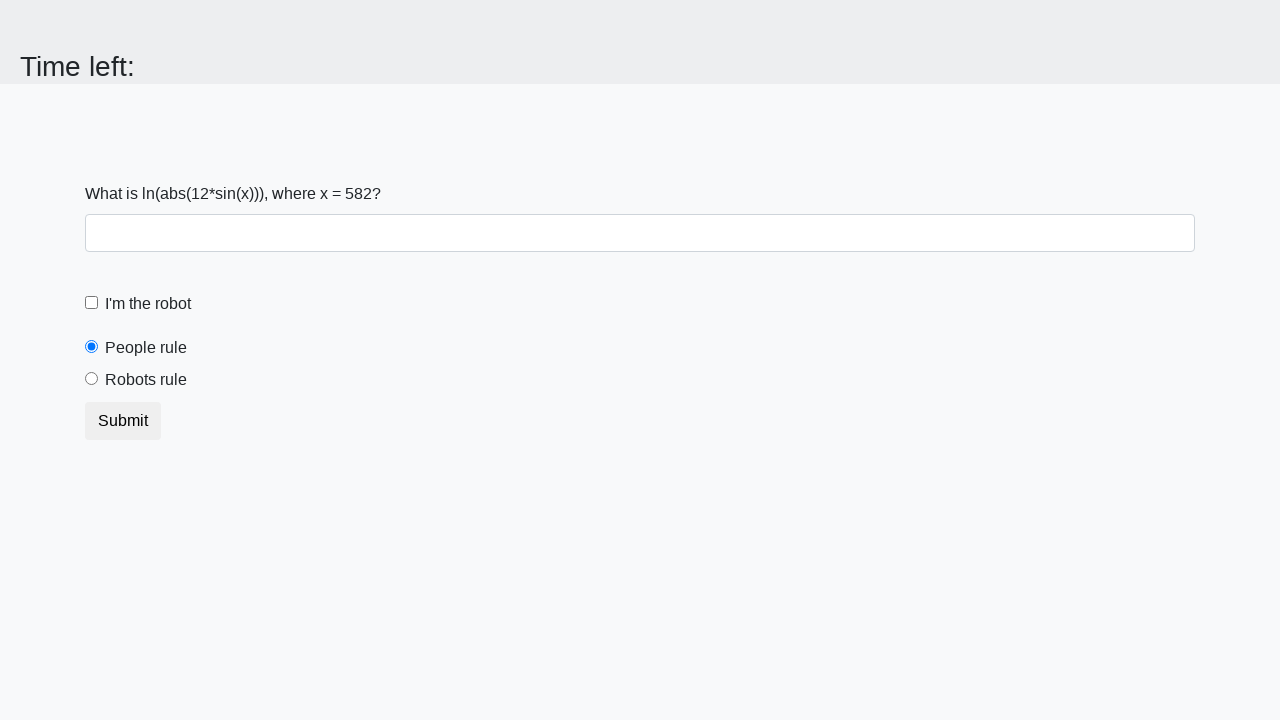

Located 'people rule' radio button
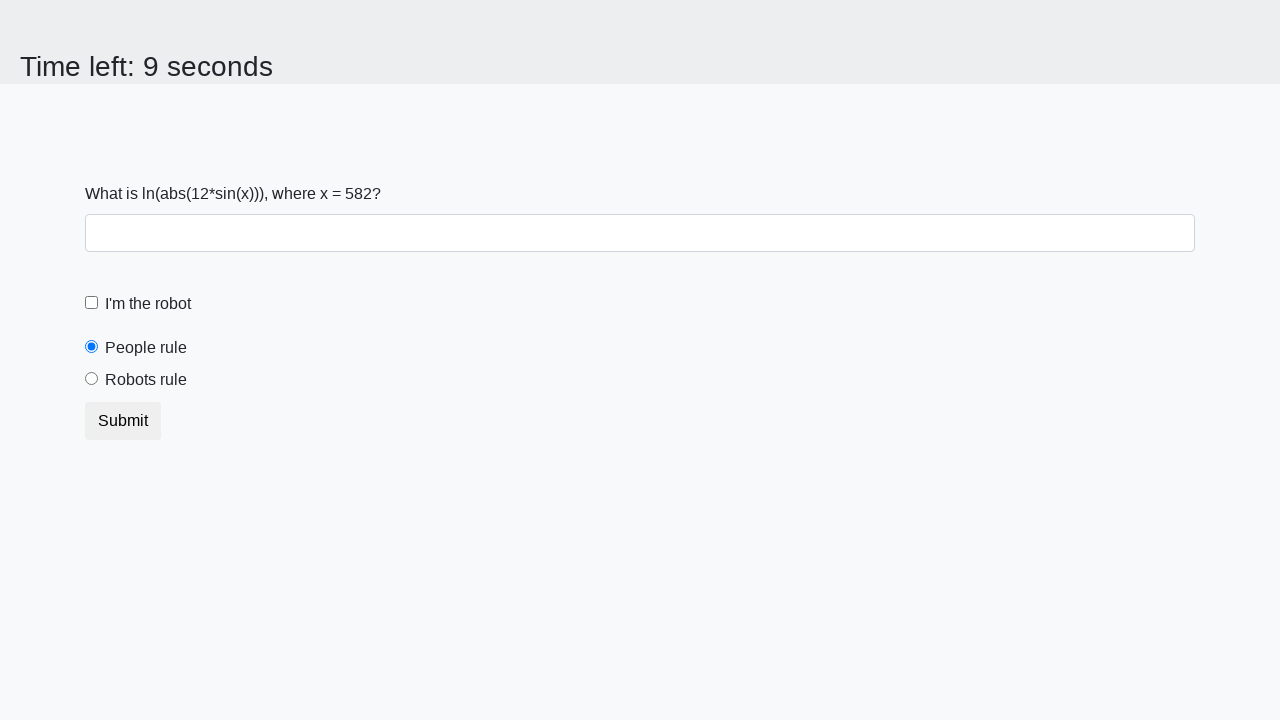

Retrieved 'checked' attribute from 'people rule' radio button
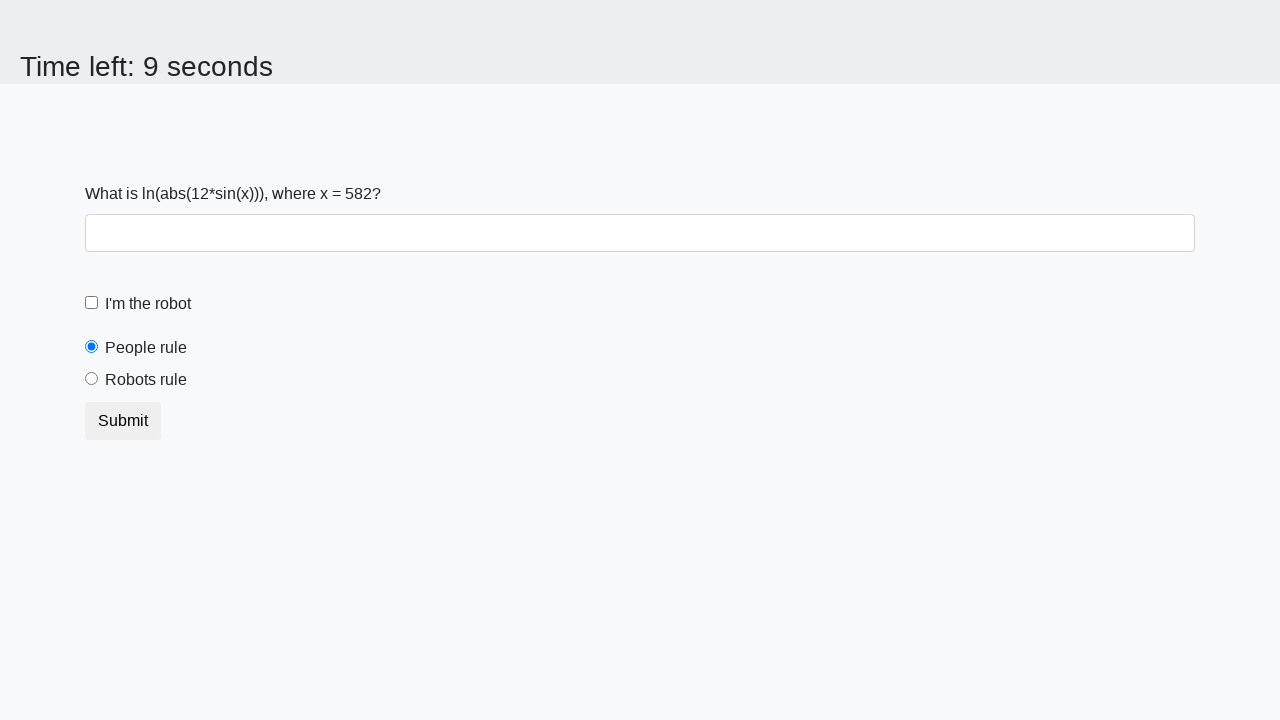

Verified that 'people rule' radio button is selected by default
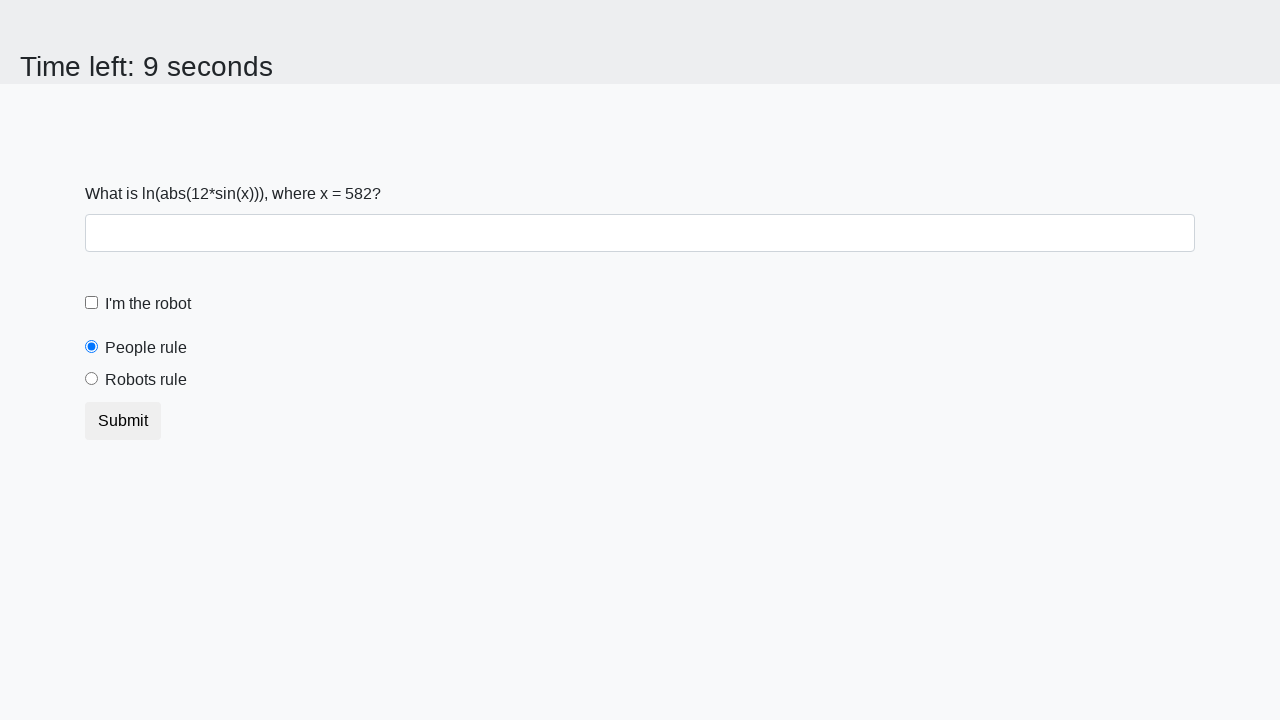

Located 'robots rule' radio button
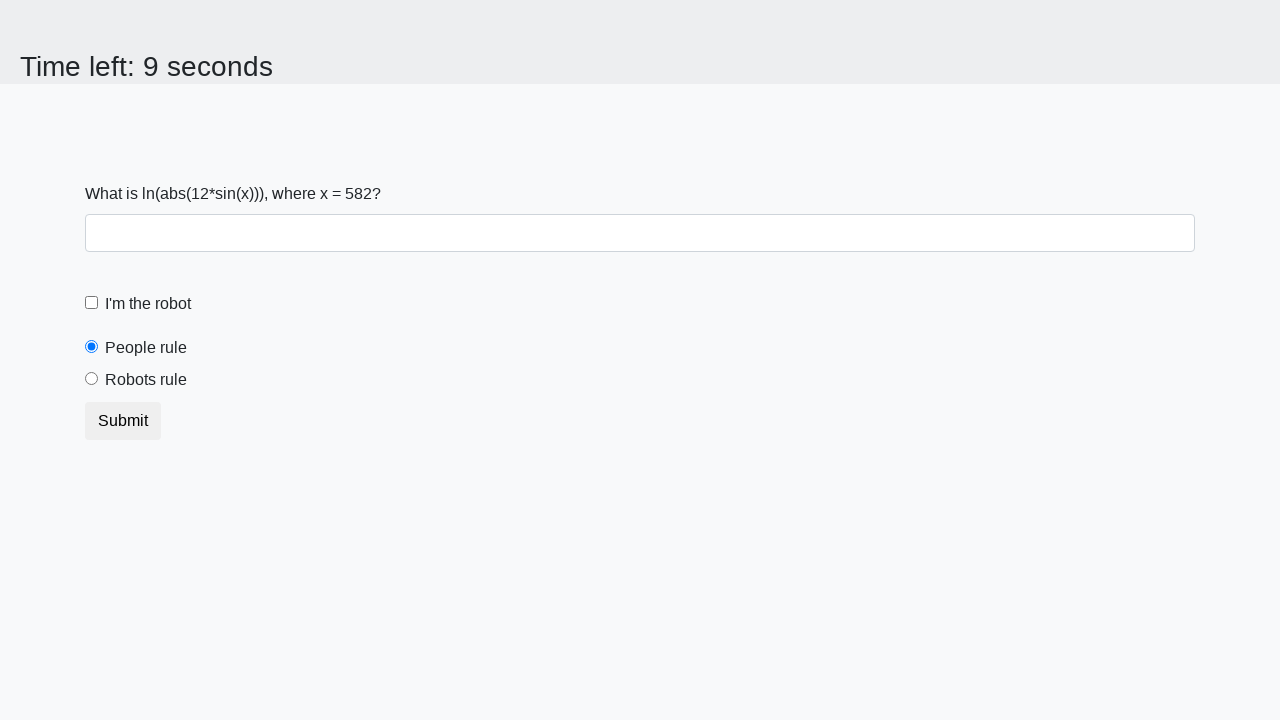

Retrieved 'checked' attribute from 'robots rule' radio button
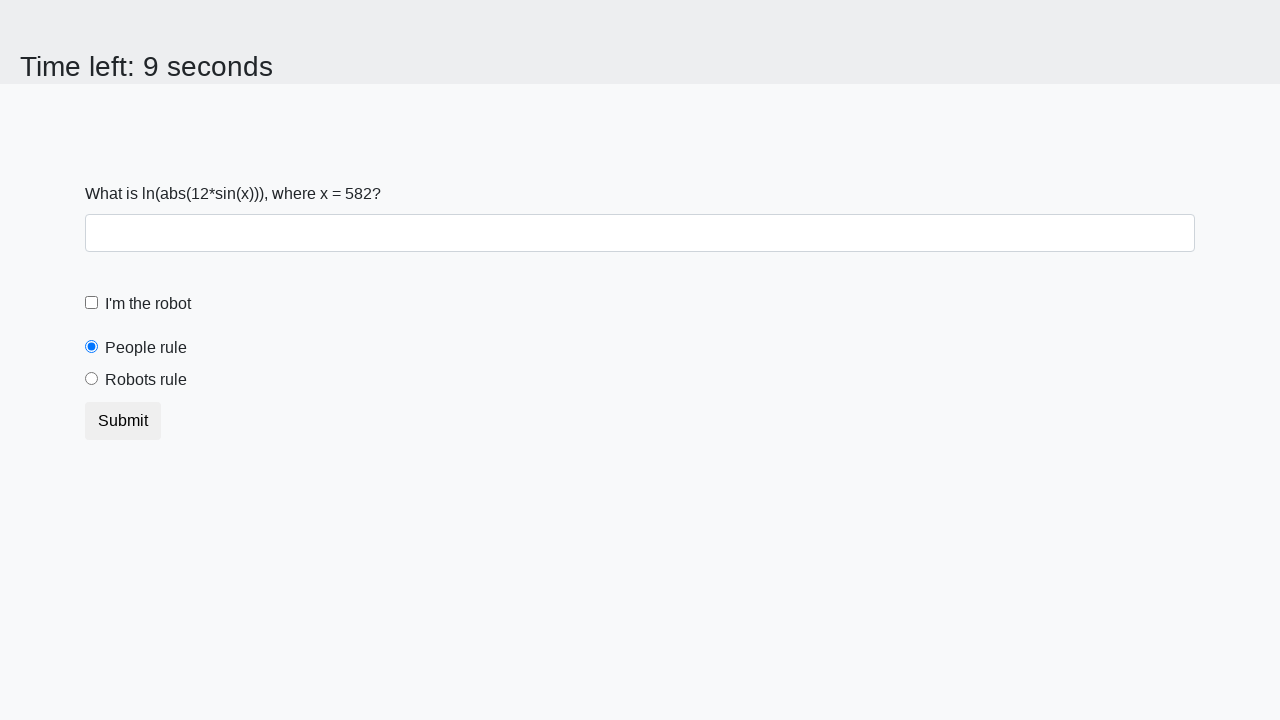

Verified that 'robots rule' radio button is not selected by default
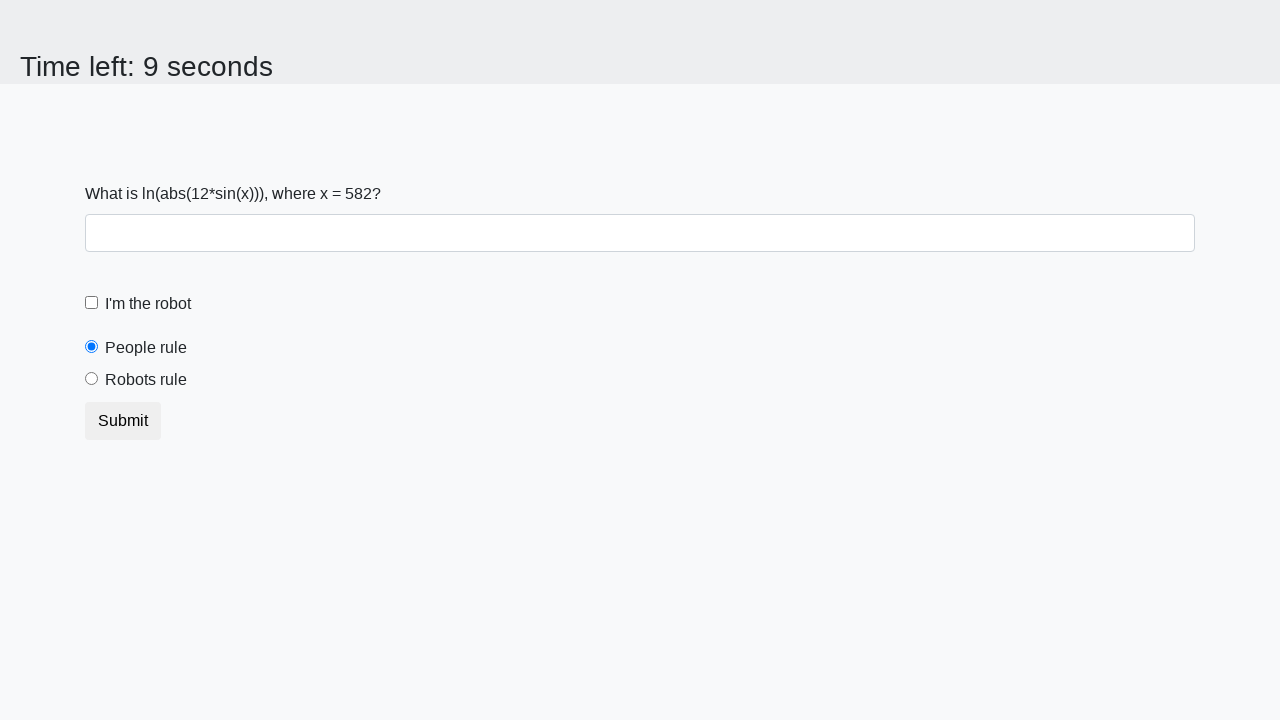

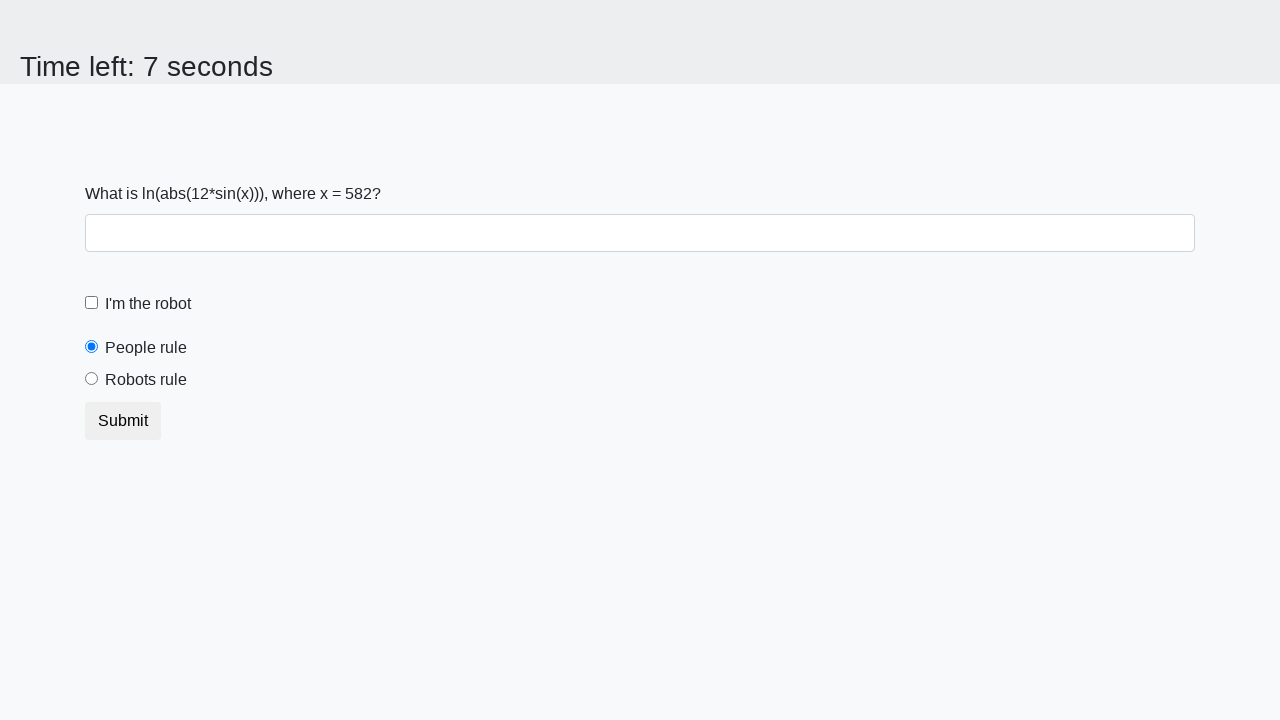